Tests the DemoQA Text Box form by clicking on Elements card, then Text Box menu item, filling in name and email fields, submitting the form, and verifying the output displays correctly.

Starting URL: https://demoqa.com

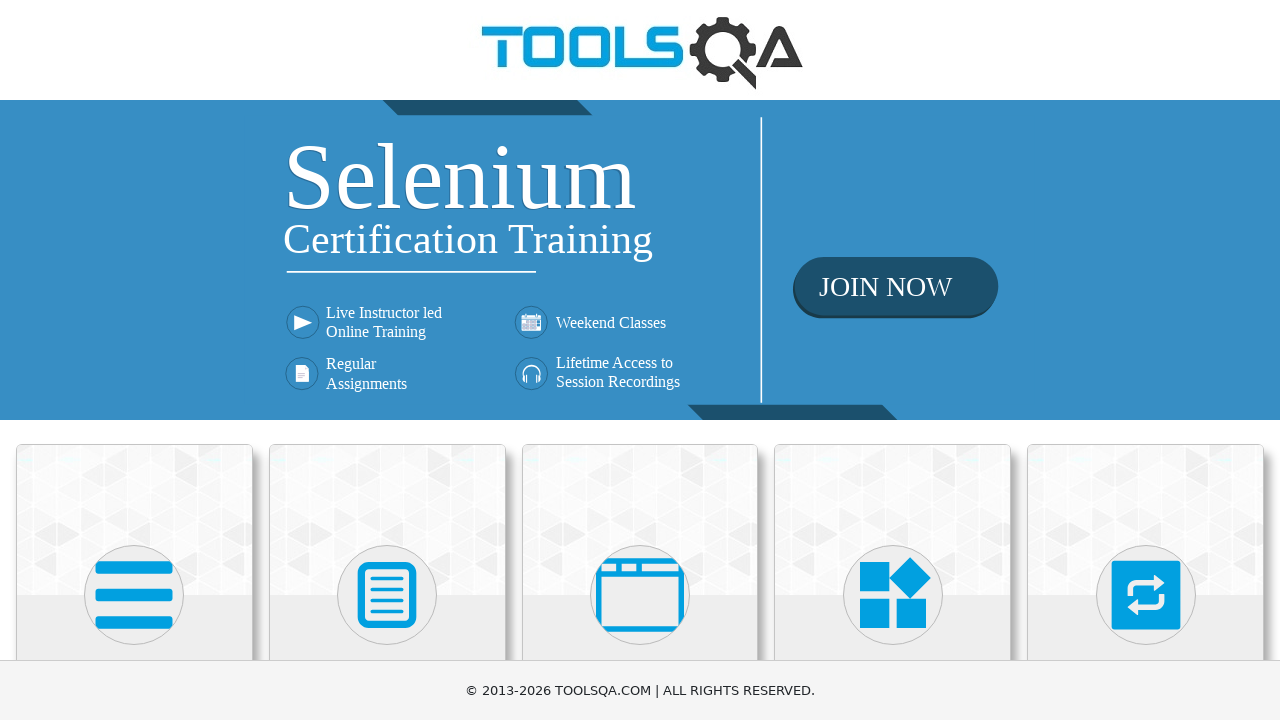

Clicked on Elements card at (134, 520) on (//div[@class = 'card-up'])[1]
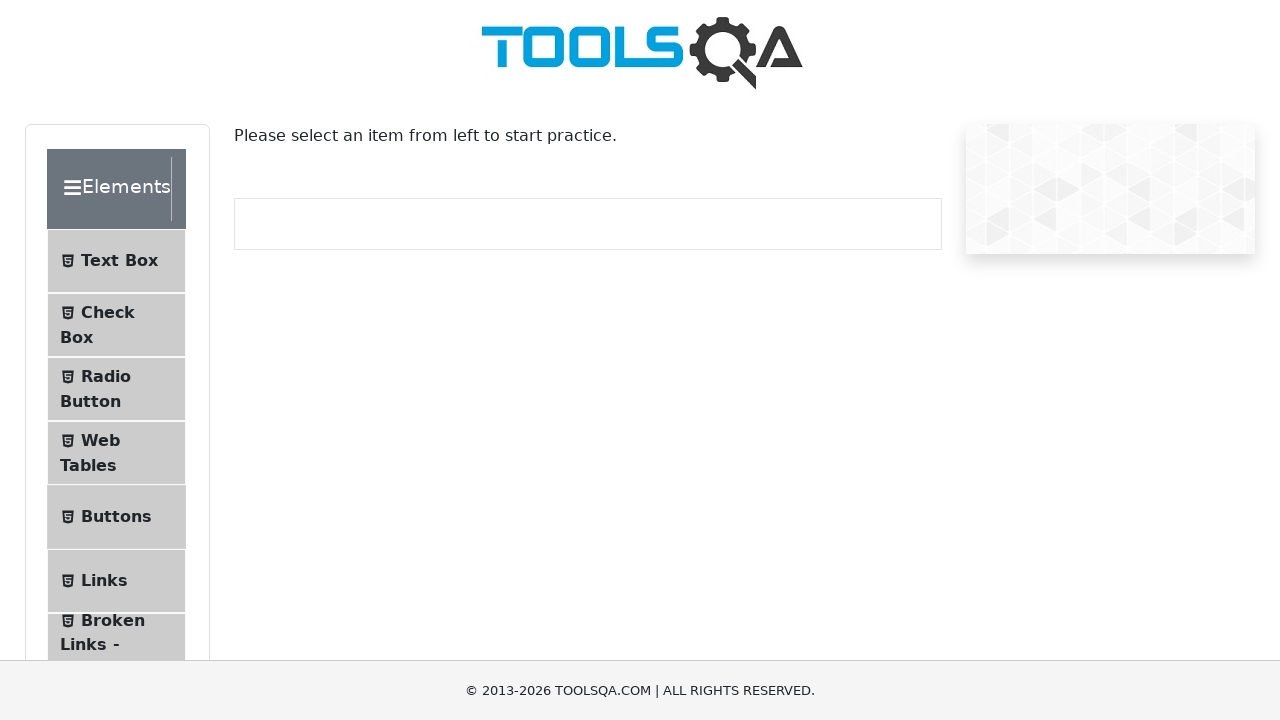

Clicked on Text Box menu item at (116, 261) on (//ul[@class='menu-list'])[1]//li[1]
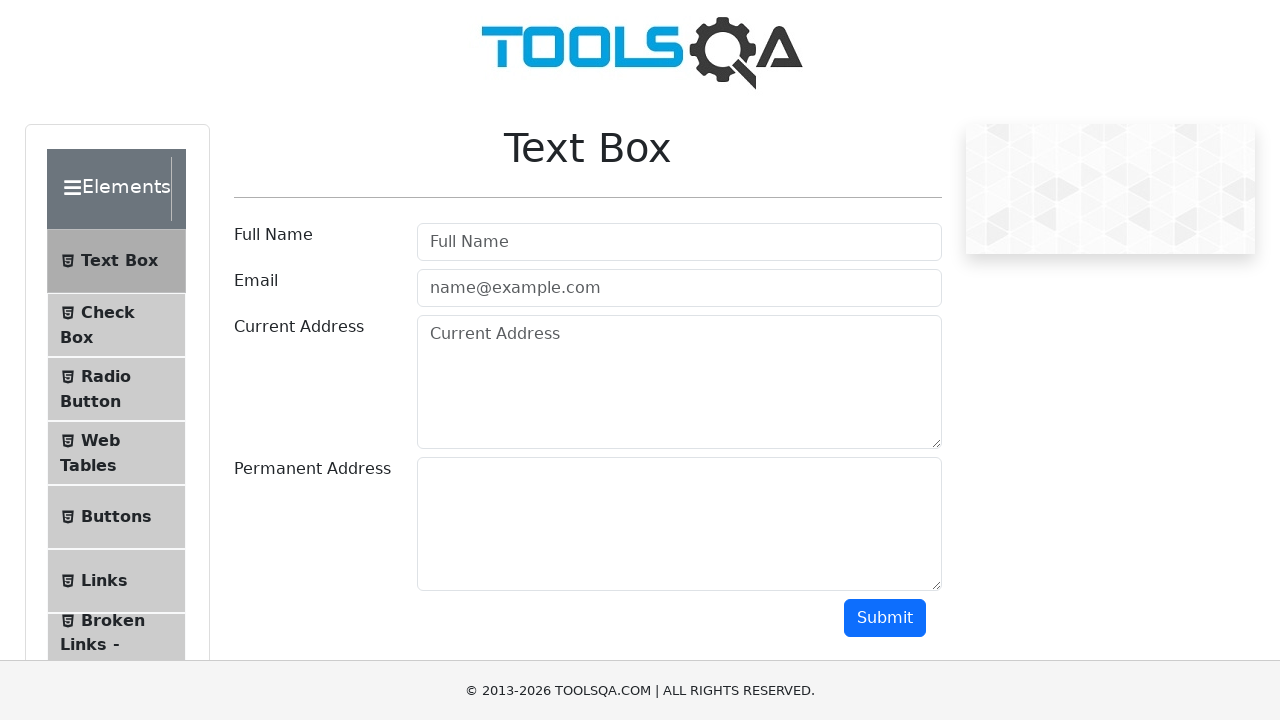

Filled in full name field with 'Алиса Т.' on #userName
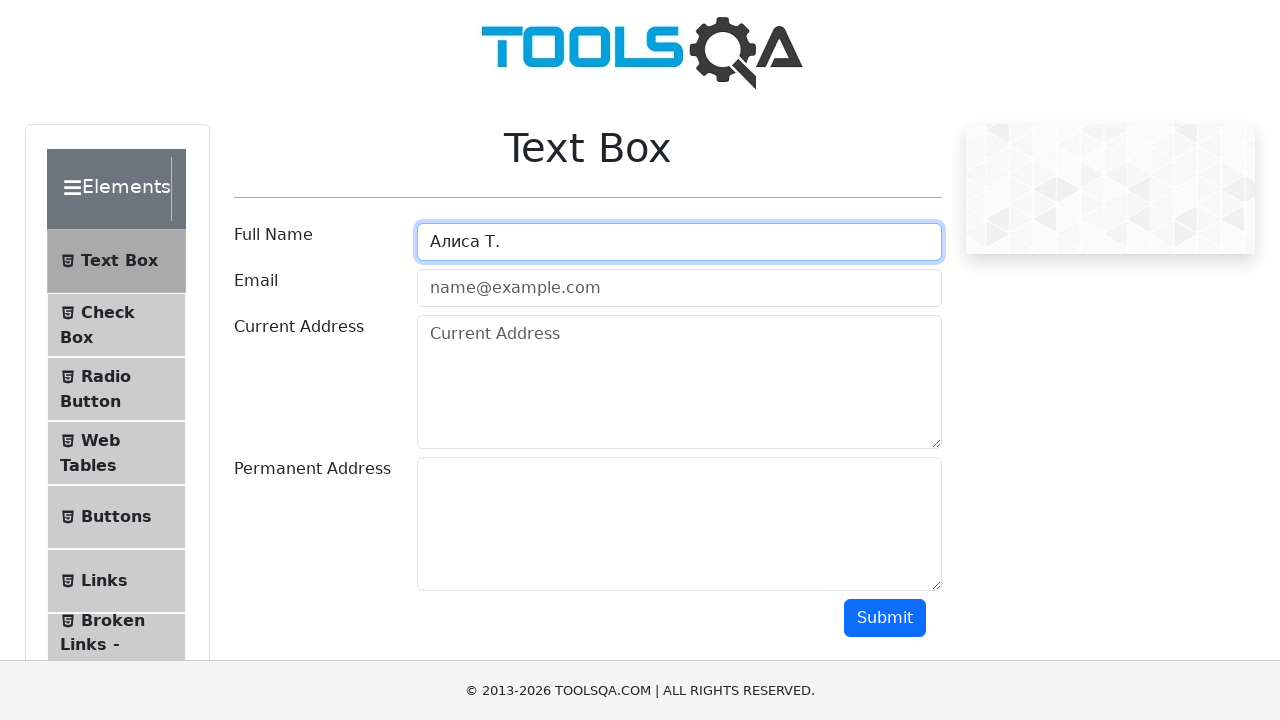

Filled in email field with 'Alisya152@gmail.com' on #userEmail
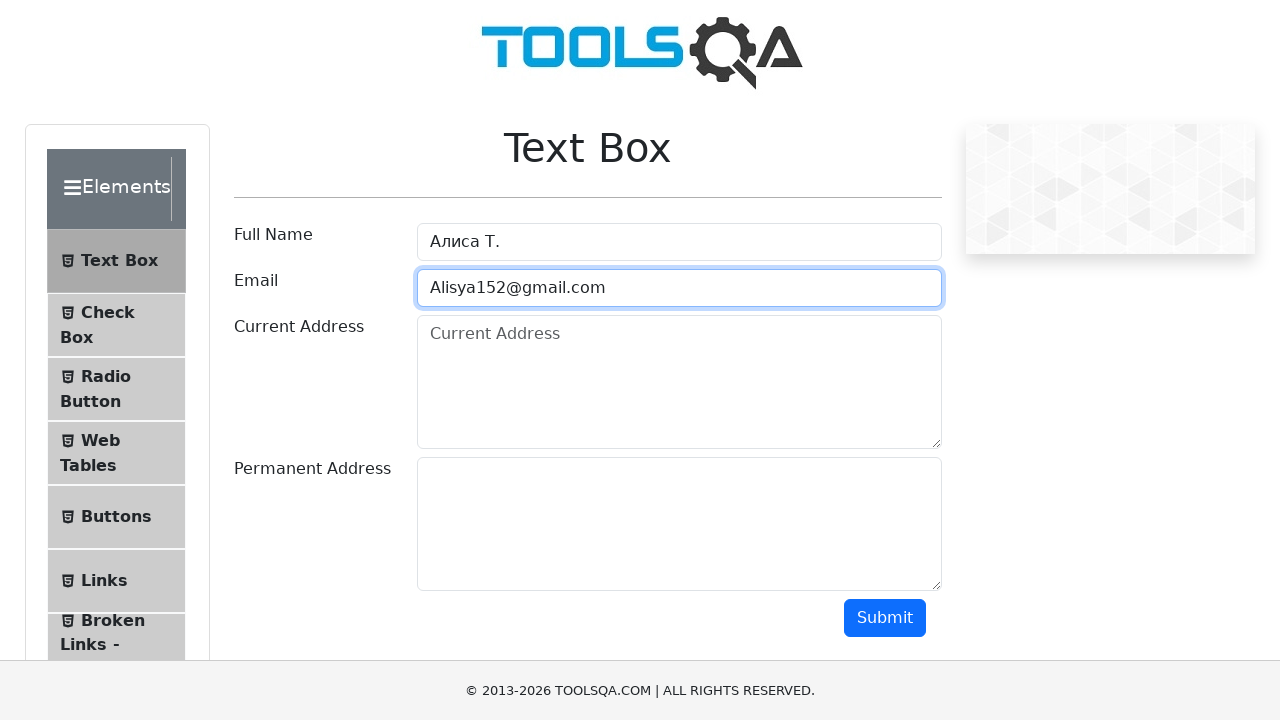

Scrolled down to make submit button visible
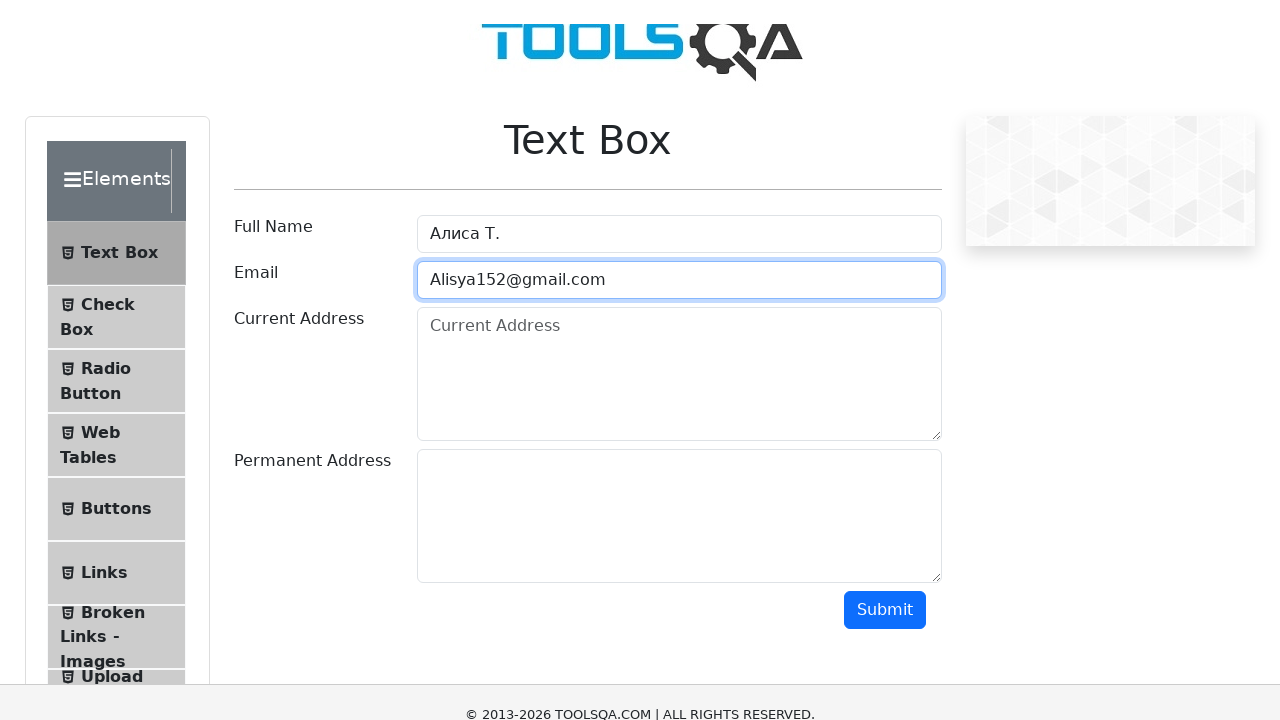

Clicked submit button to submit the form at (885, 18) on #submit
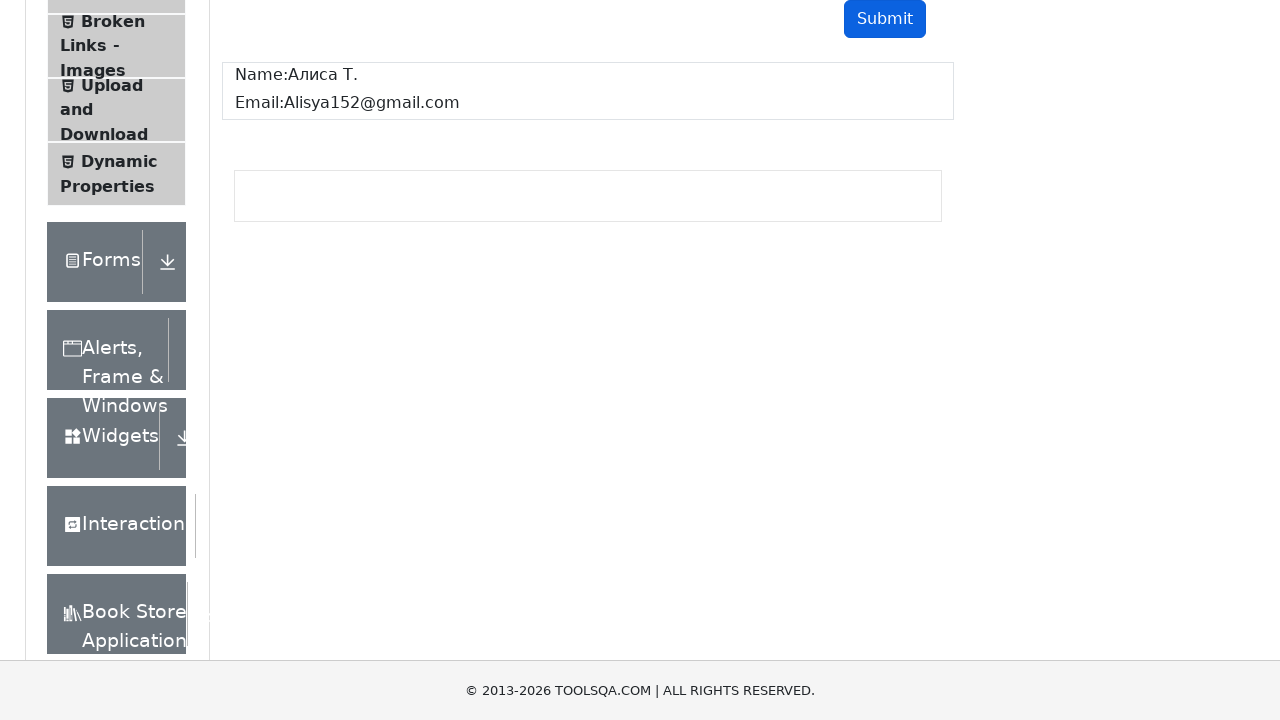

Waited for name result field to load
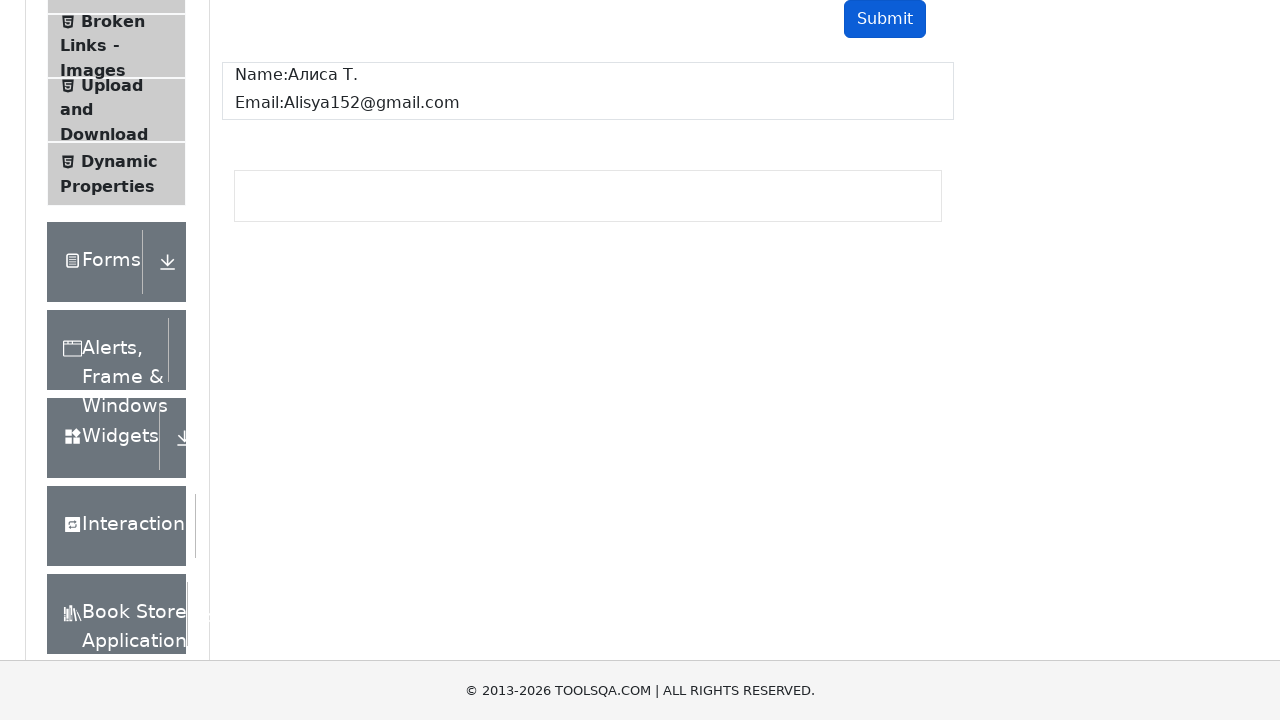

Waited for email result field to load
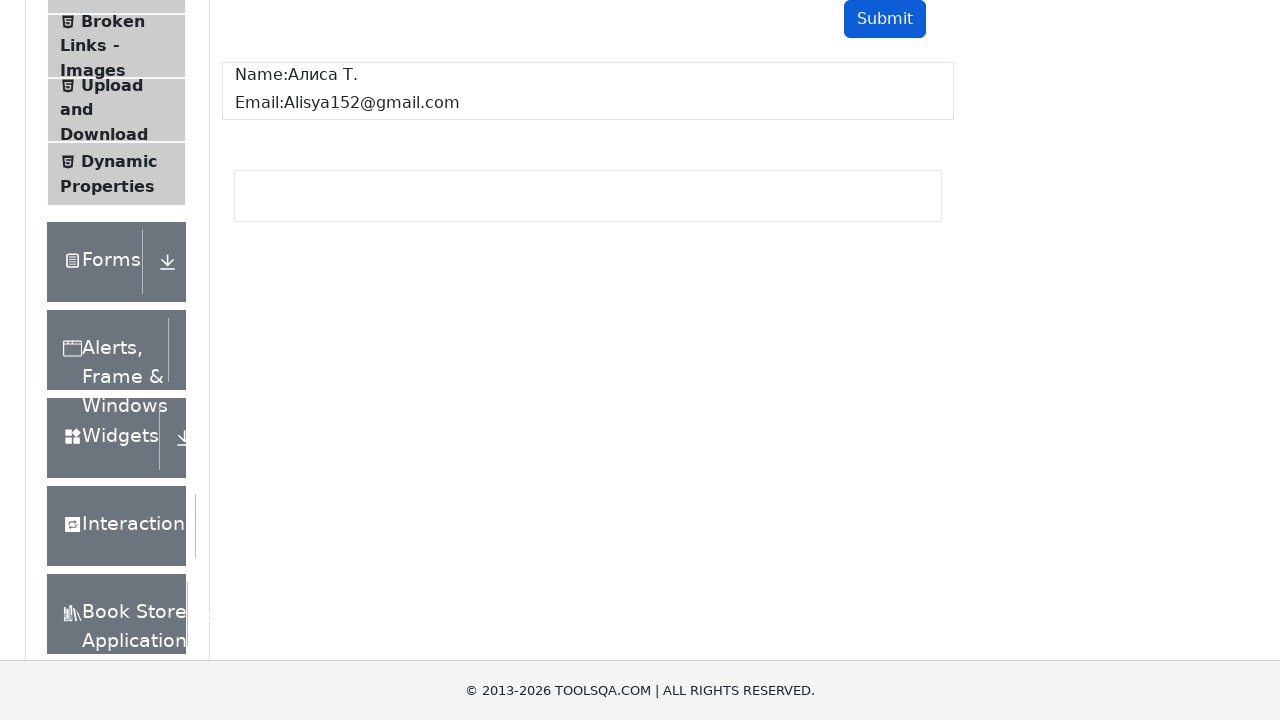

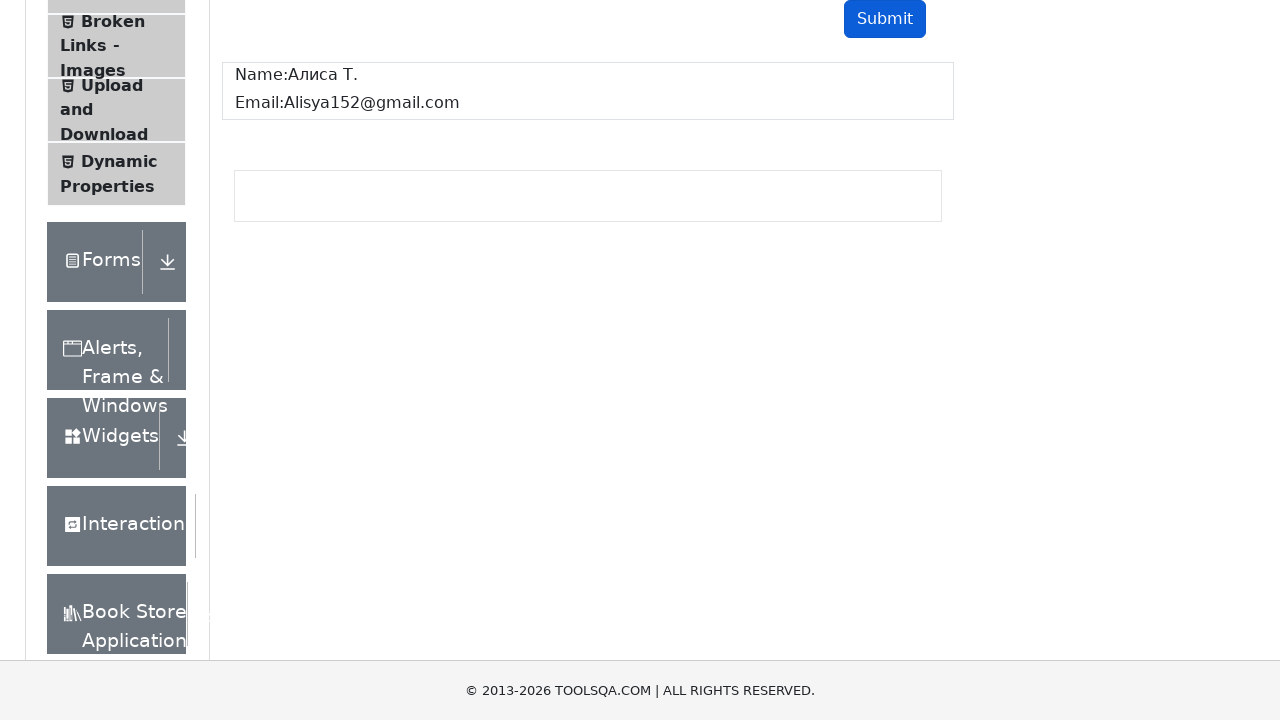